Navigates to a dropdown page and checks the selection state of red and green checkboxes

Starting URL: https://www.automationtesting.co.uk/dropdown.html

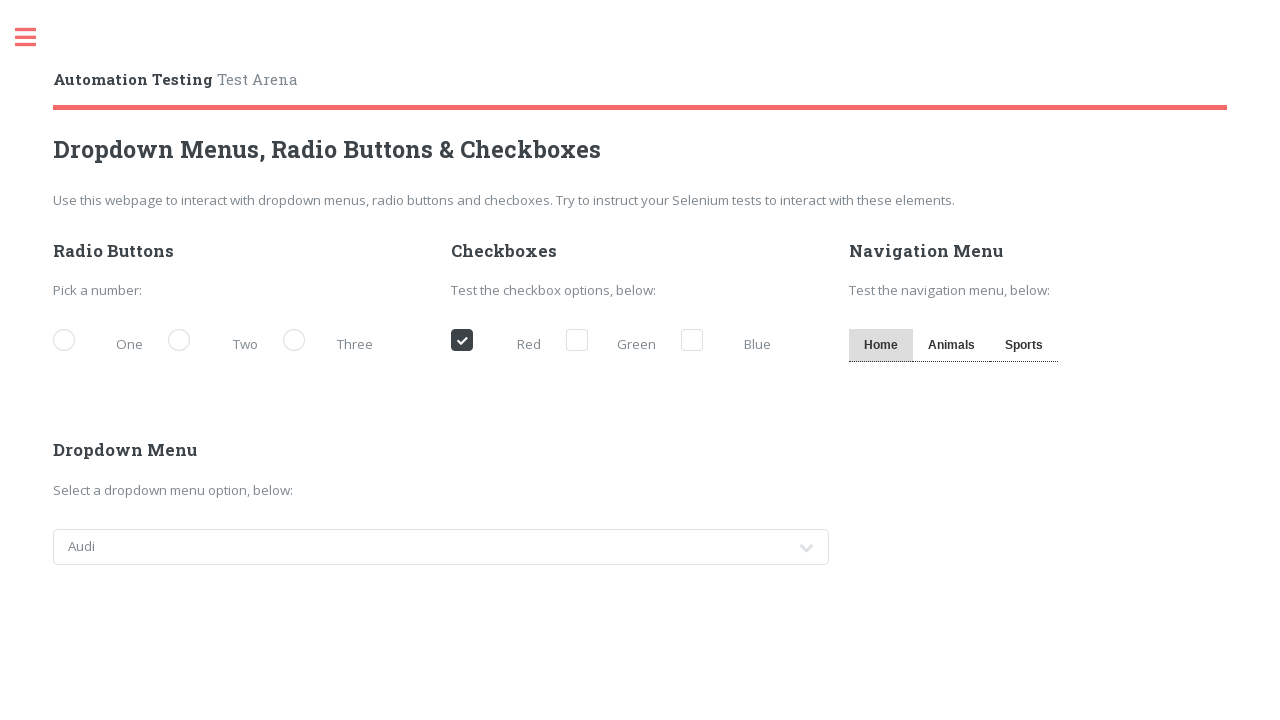

Navigated to dropdown page
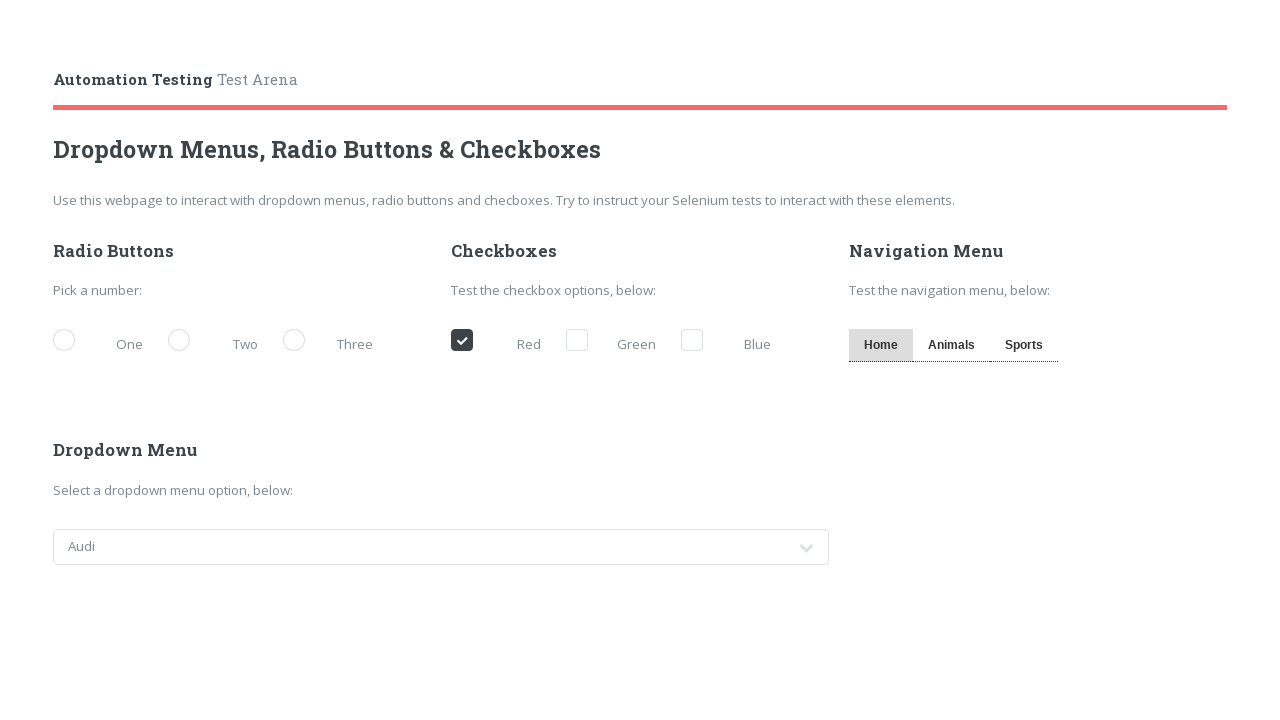

Checked red checkbox selection state: True
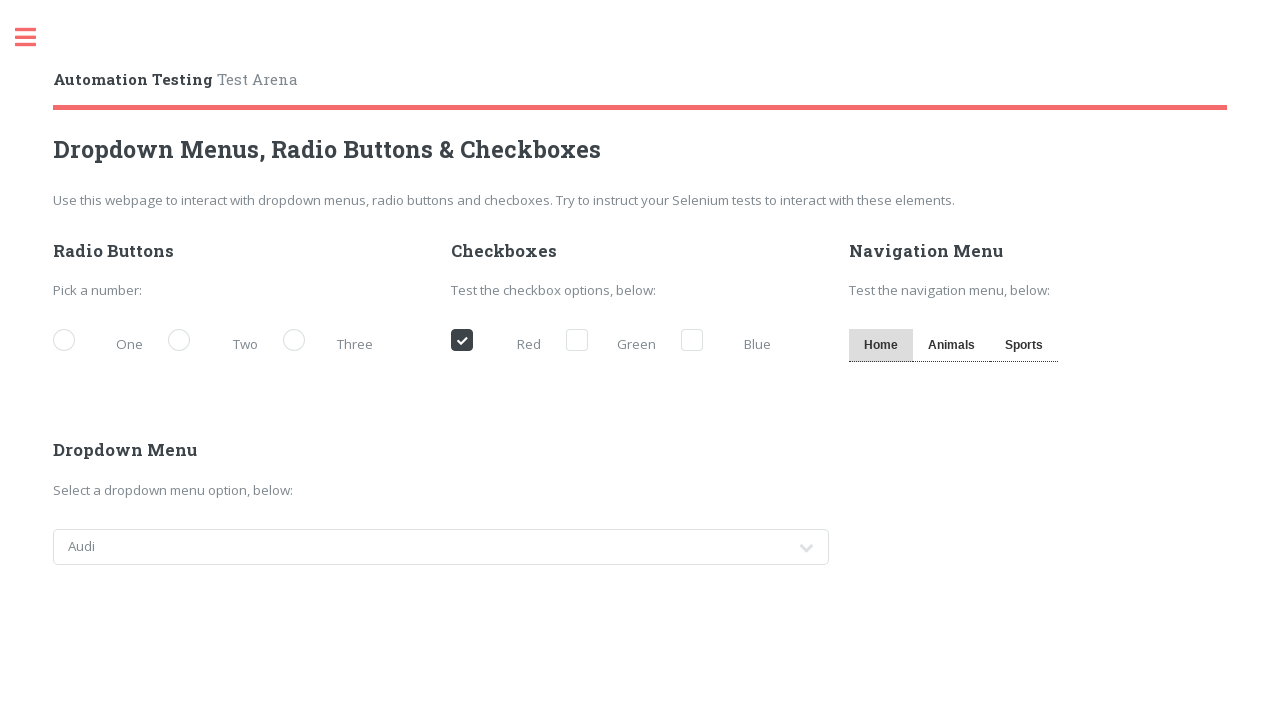

Checked green checkbox selection state: False
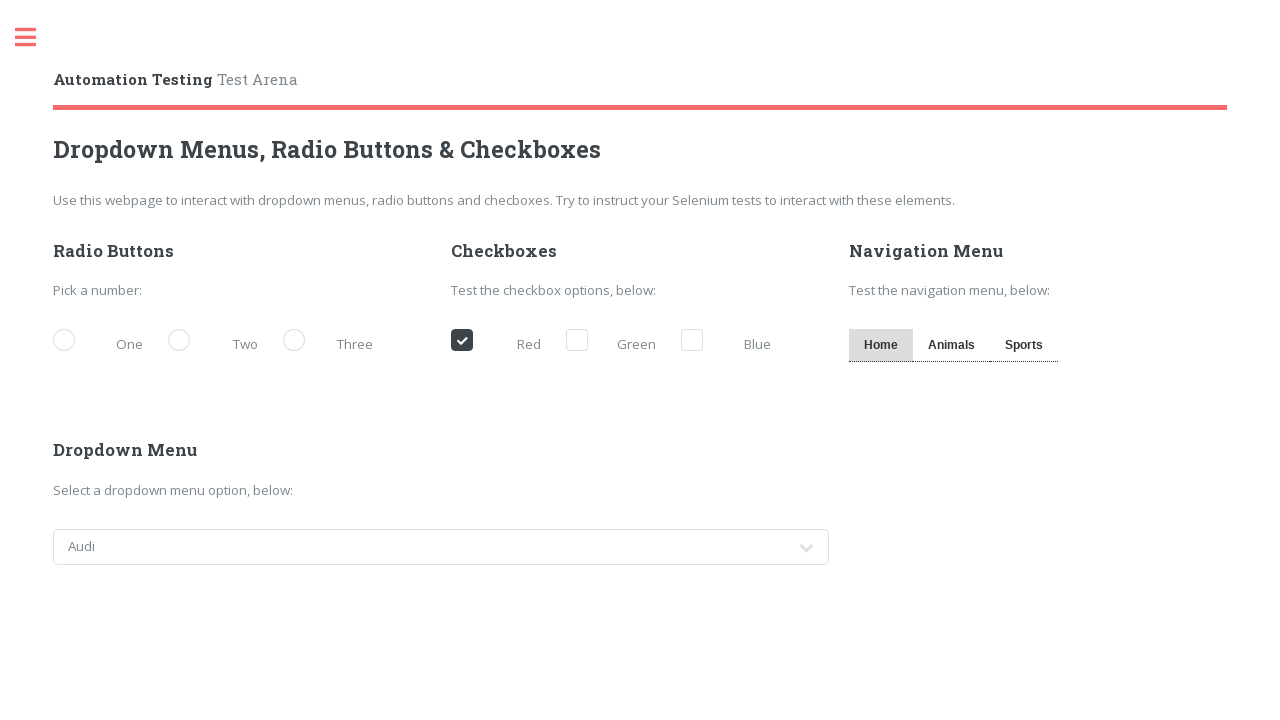

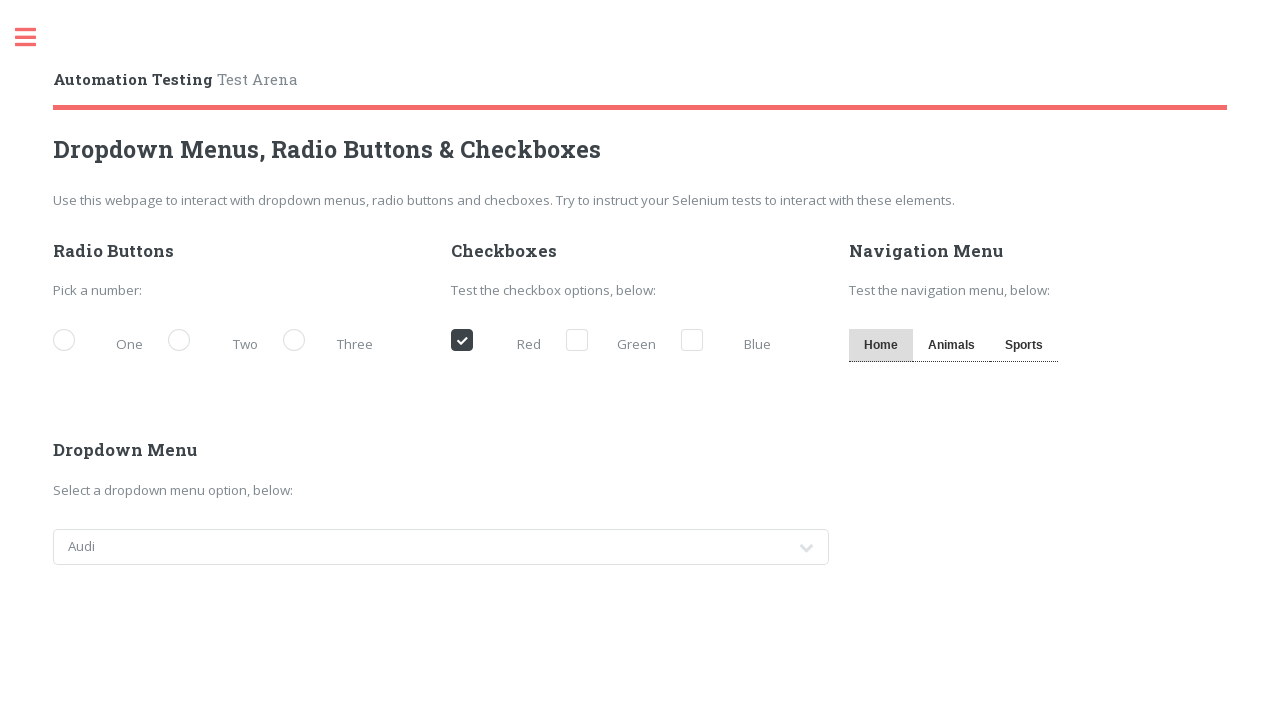